Tests radio button selection functionality by clicking different radio buttons in sports and color groups and verifying their selection state

Starting URL: https://practice.cydeo.com/radio_buttons

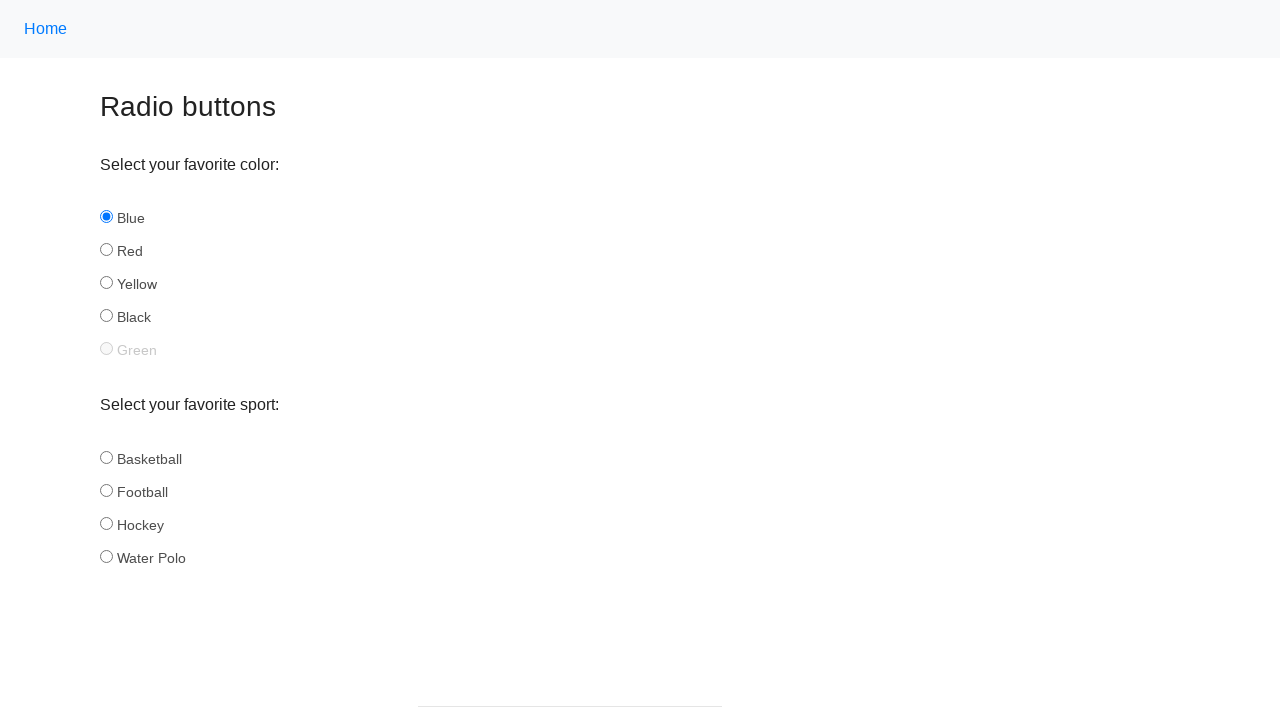

Clicked hockey radio button in sports group at (106, 523) on input[name='sport'] >> nth=2
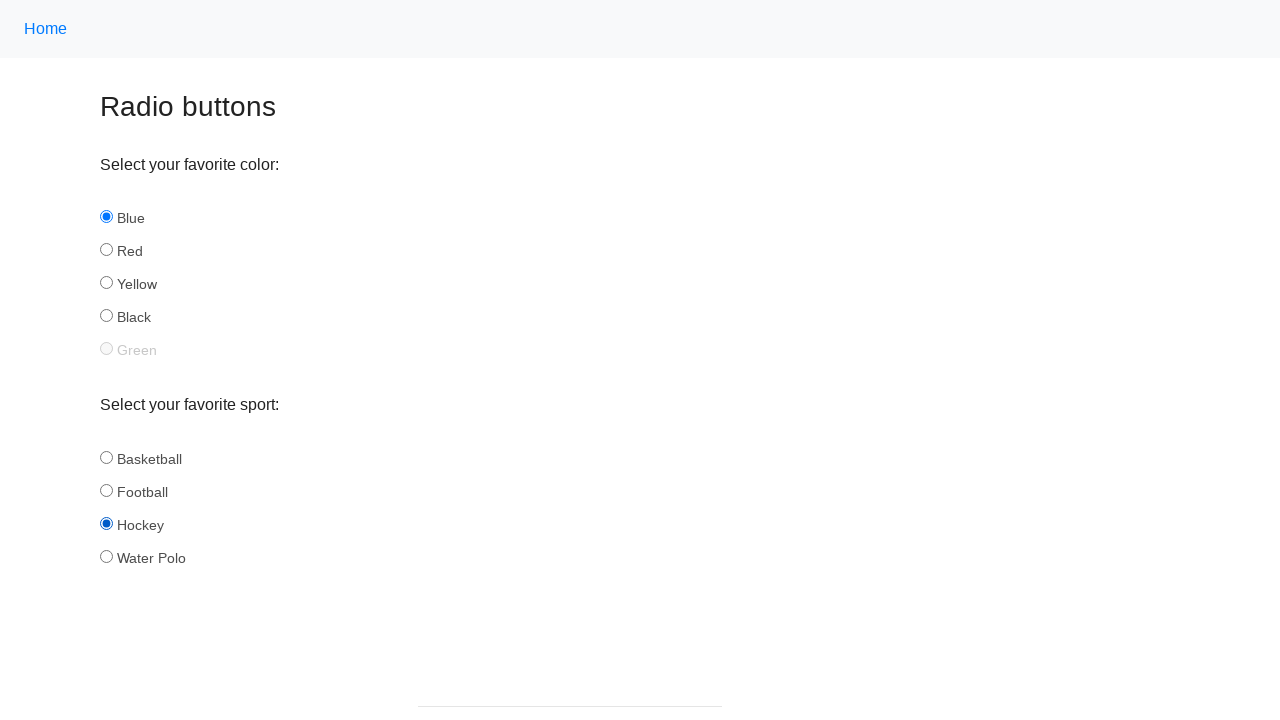

Clicked football radio button in sports group at (106, 490) on input[name='sport'] >> nth=1
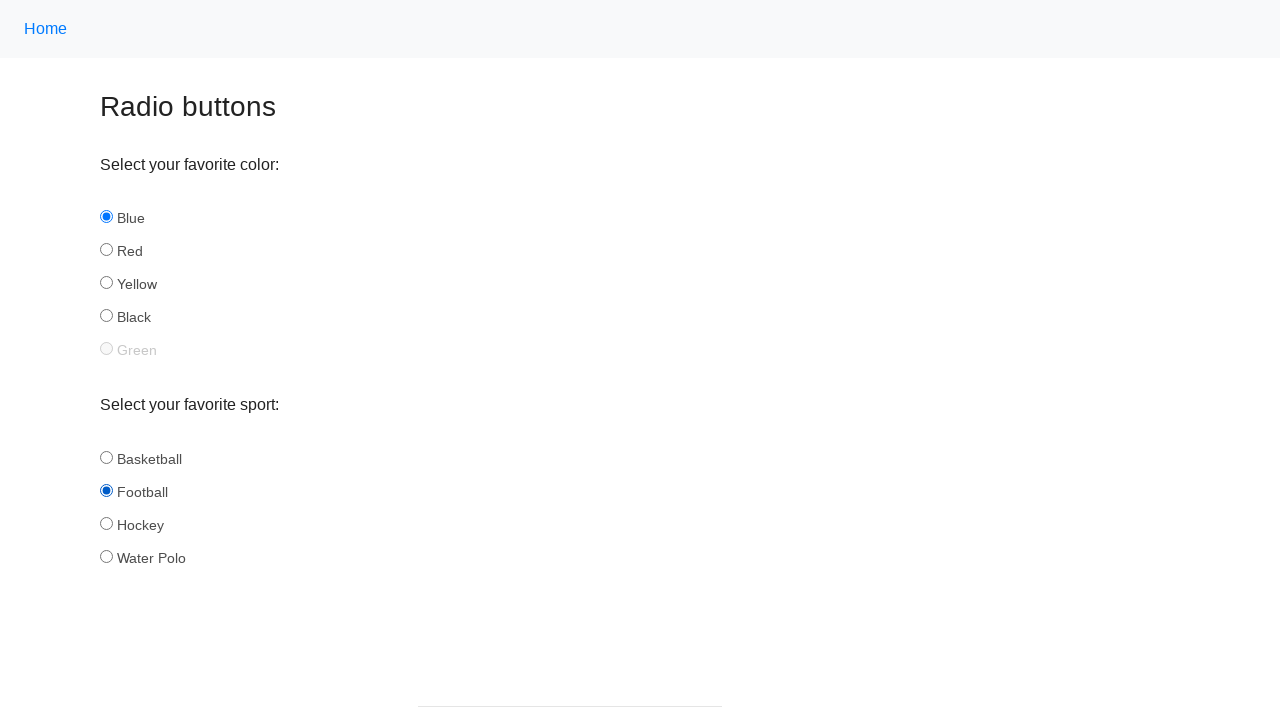

Clicked yellow radio button in color group at (106, 283) on input[name='color'] >> nth=2
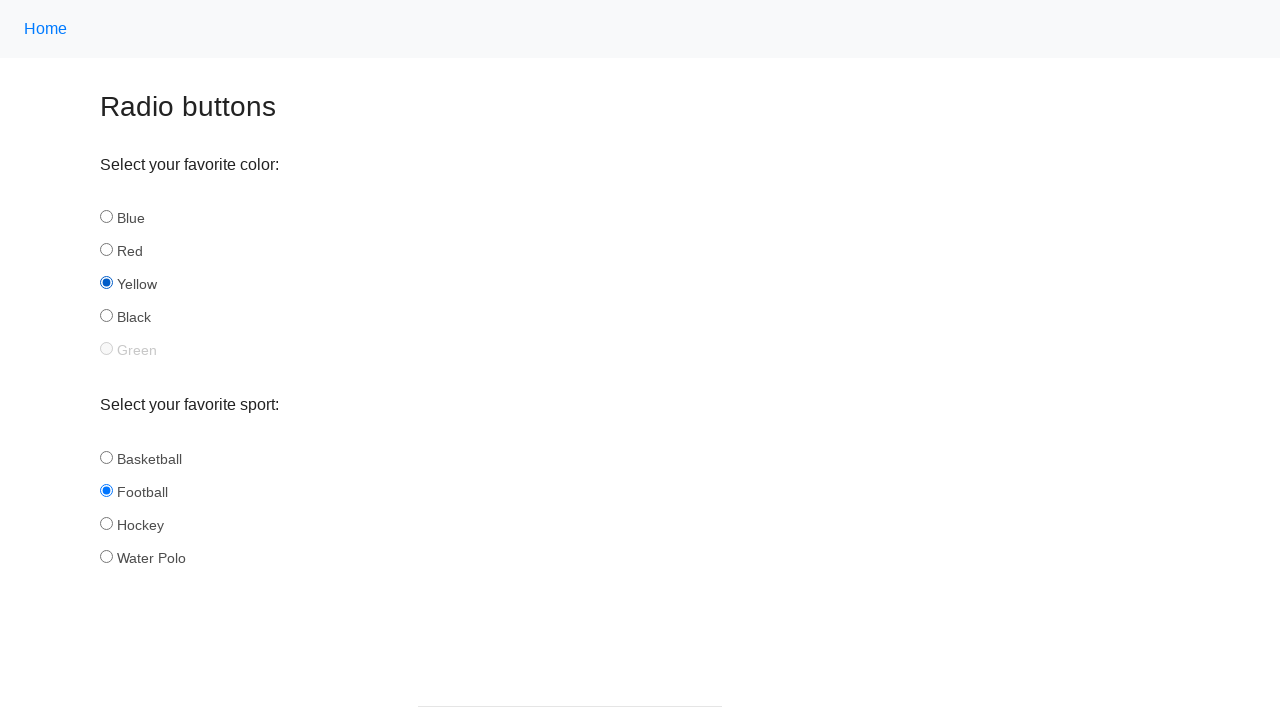

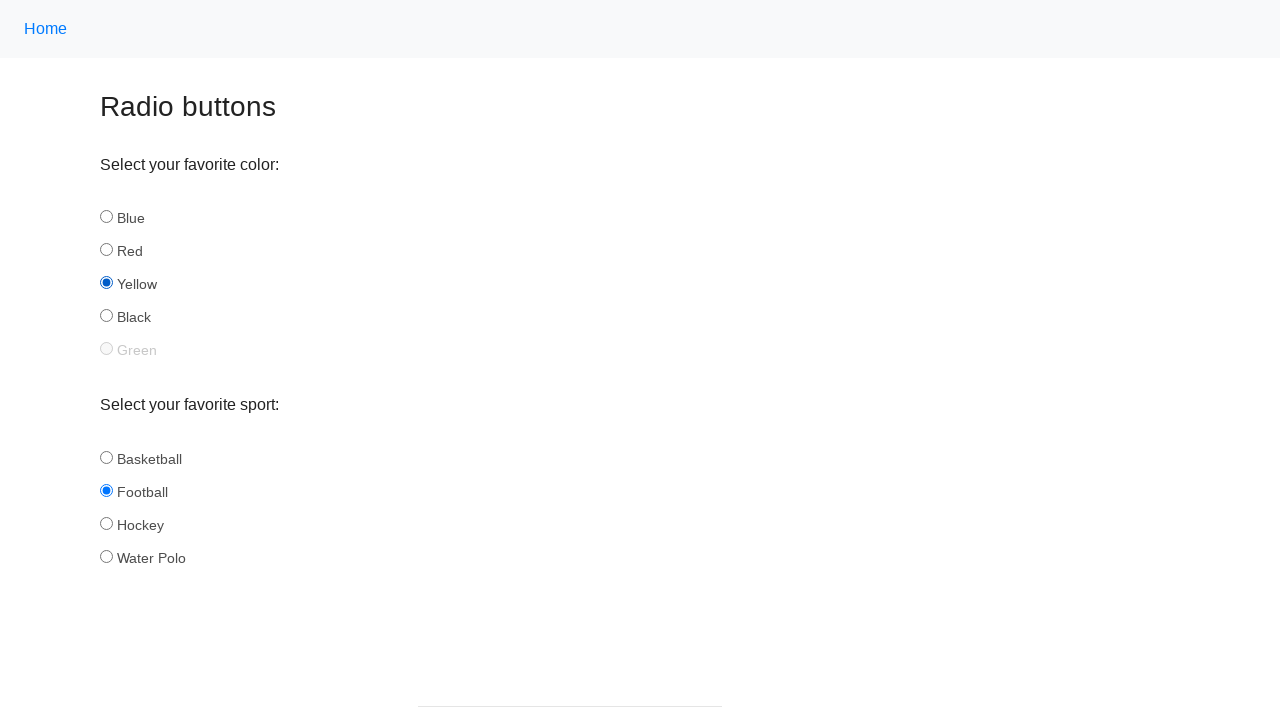